Tests a Korean fortune-telling (Saju) form by filling in a name and submitting the form using the Enter key

Starting URL: https://www.unsin.co.kr/unse/saju/total/form

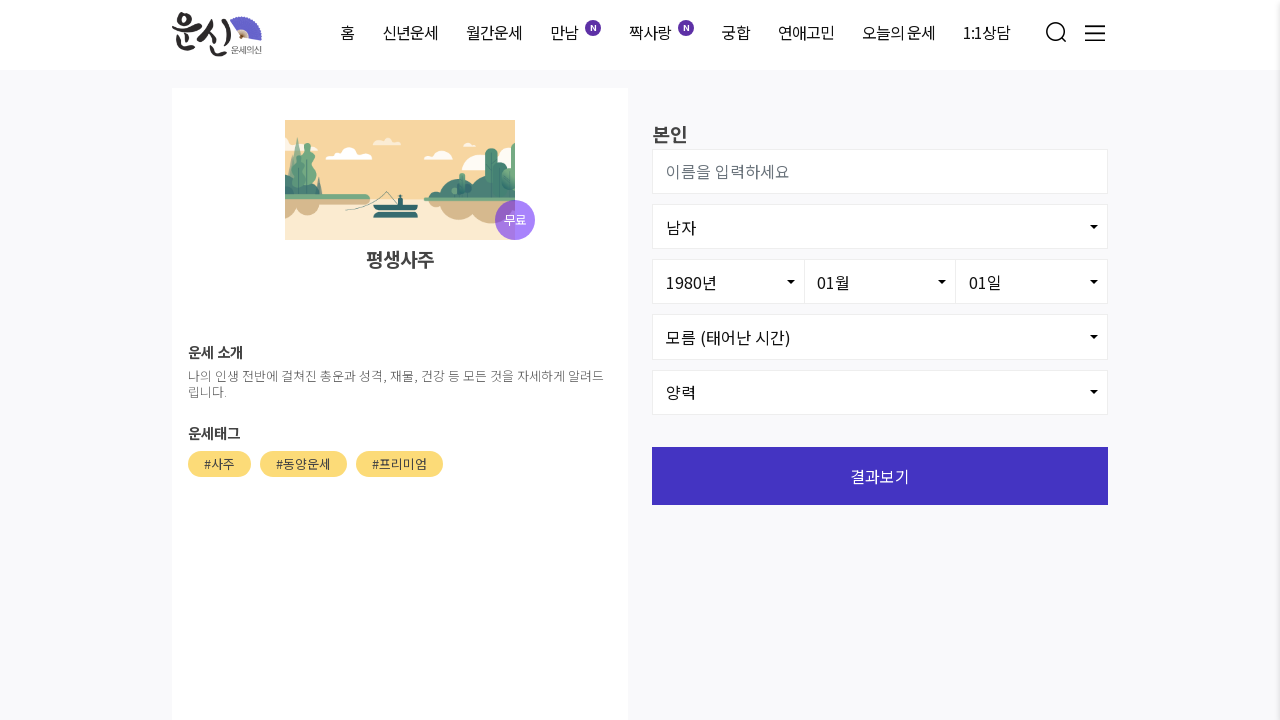

Name field selector is available
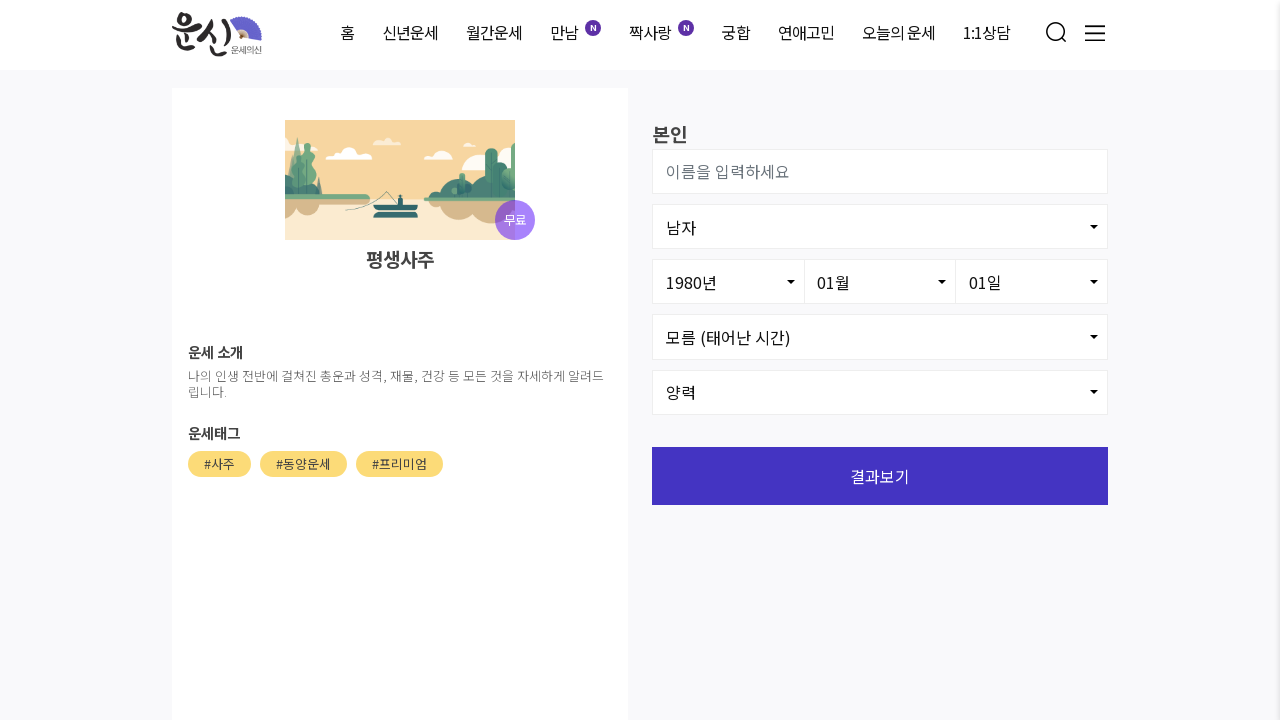

Filled name field with '김민수' on #user_name
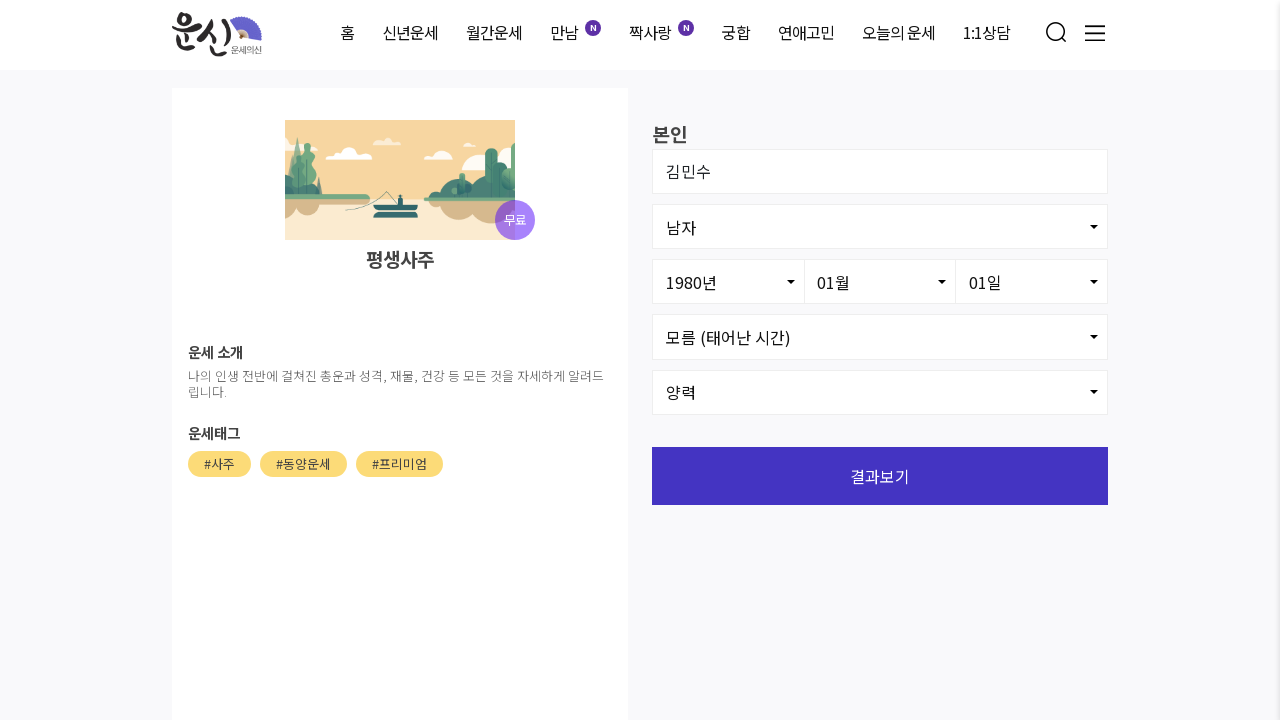

Birth year dropdown is available
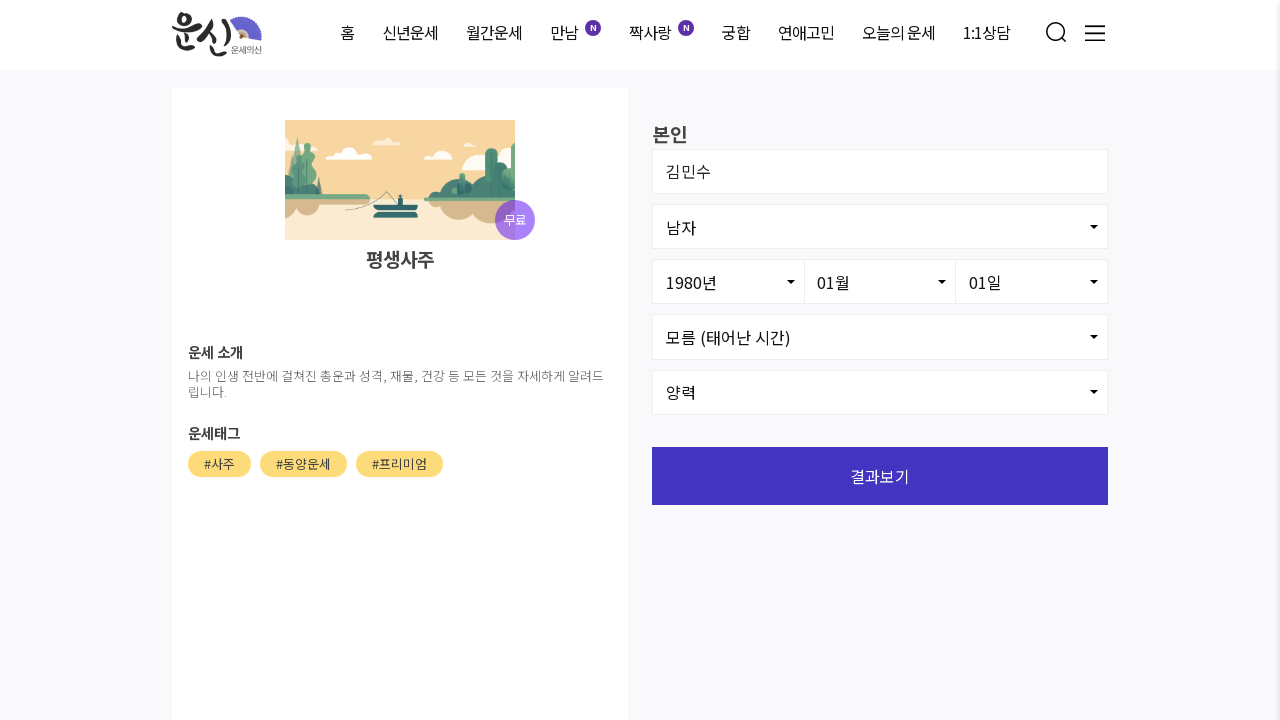

Submitted form by pressing Enter
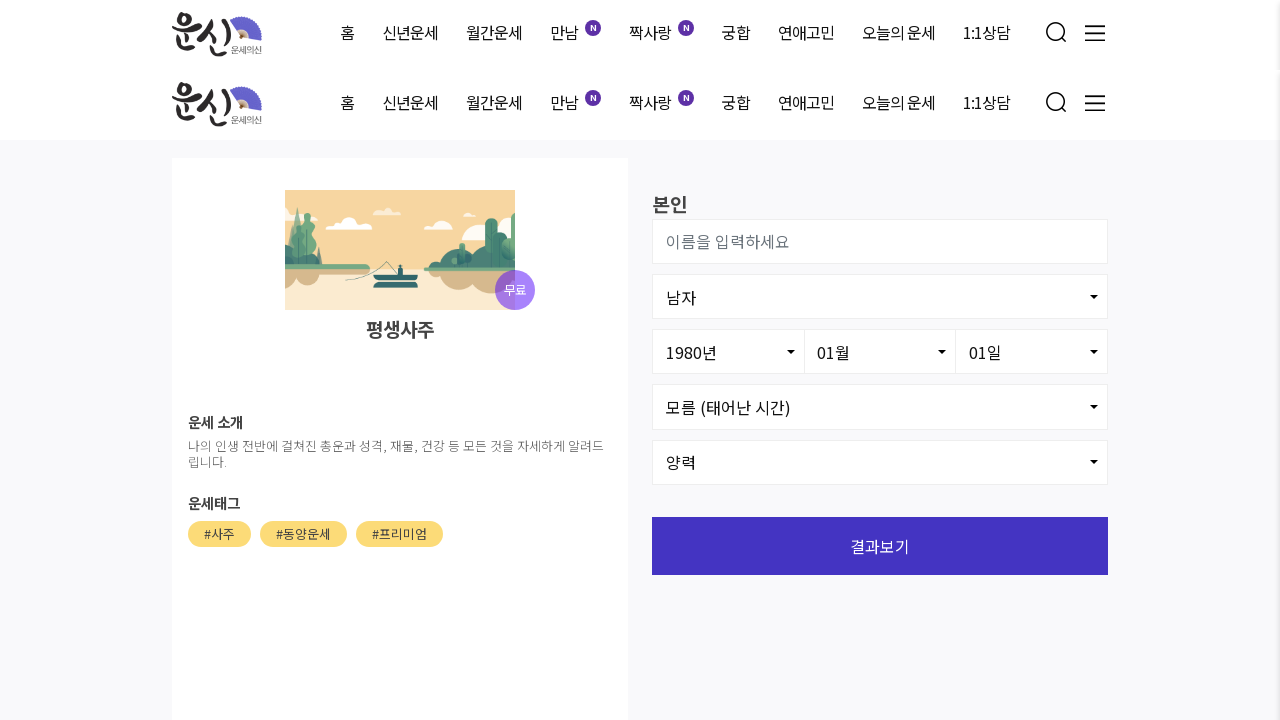

Waited 3 seconds for results page to load
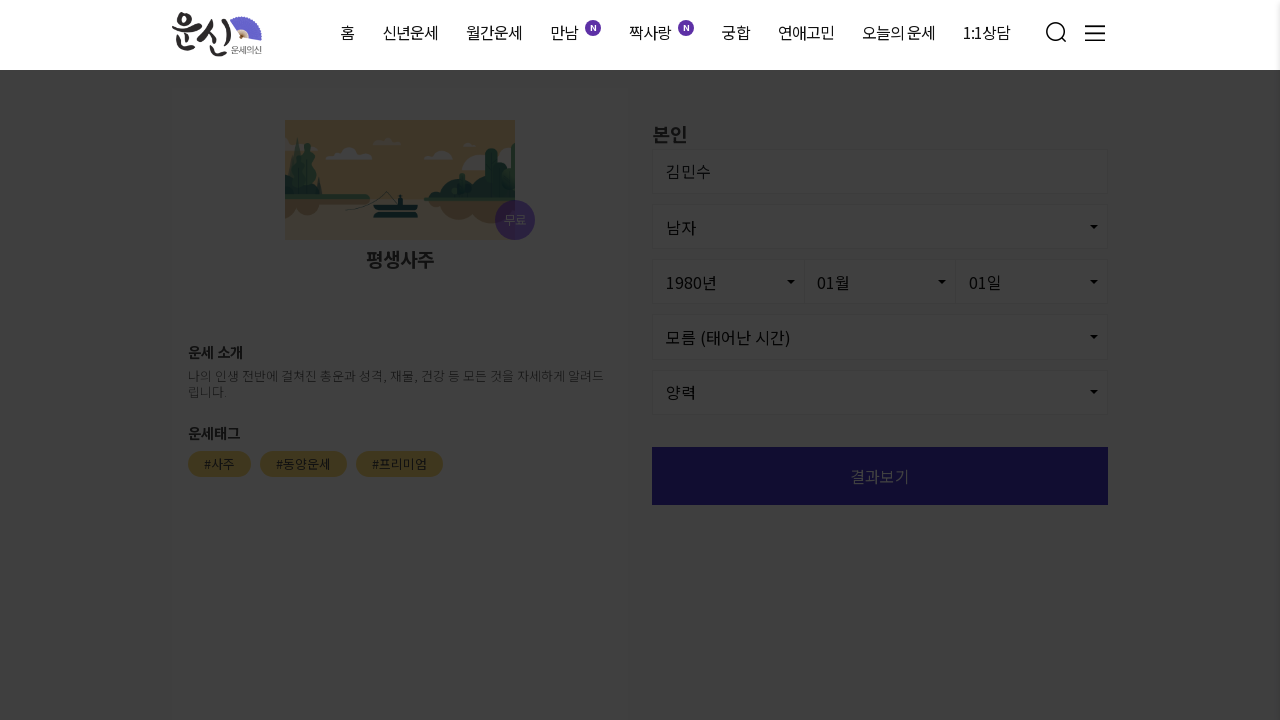

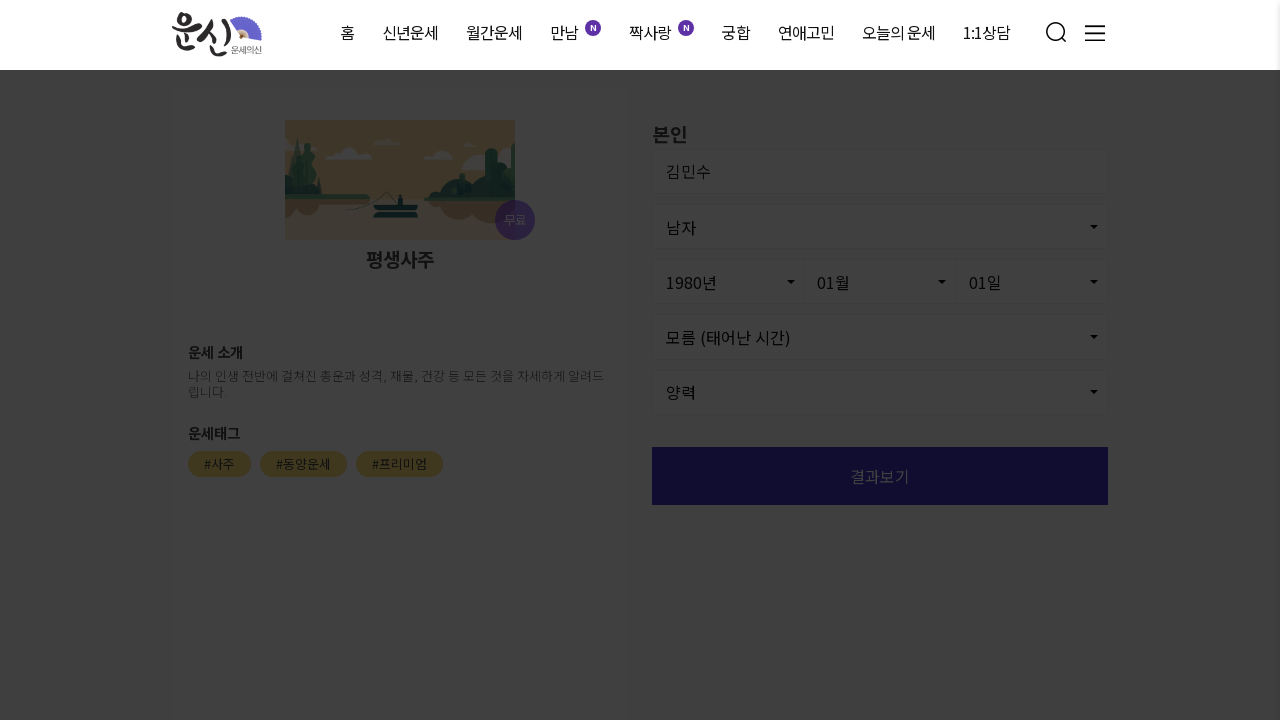